Tests top navigation menu links (CONTACT US, POPULAR ITEMS, SPECIAL OFFER) are clickable and display corresponding content, and verifies the main logo is displayed

Starting URL: https://advantageonlineshopping.com/

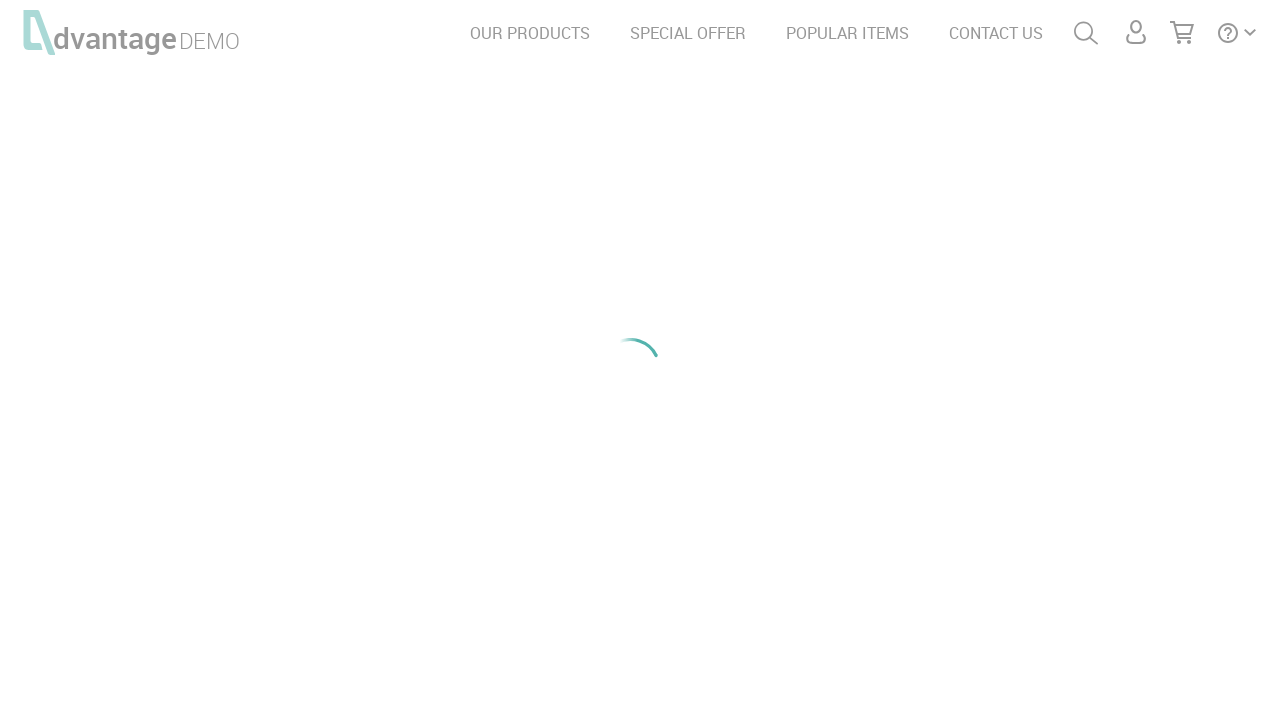

Clicked CONTACT US link in top navigation menu at (996, 33) on a:has-text('CONTACT US')
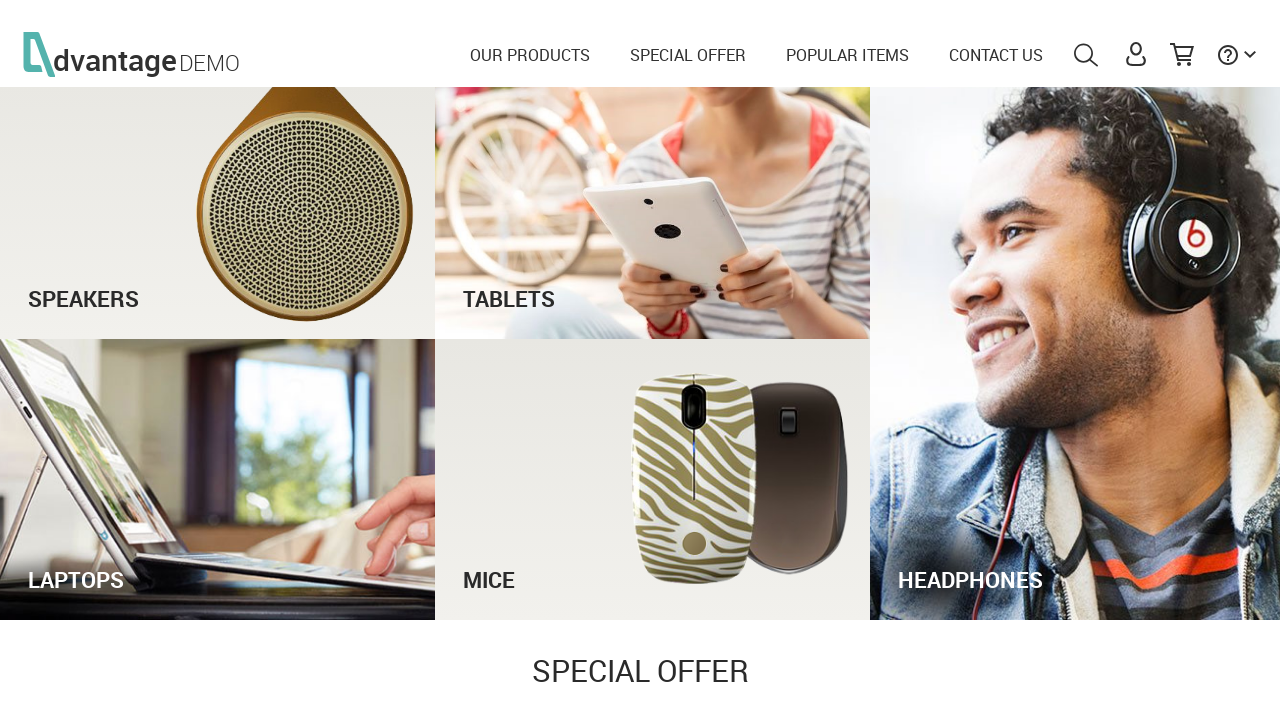

CONTACT US page loaded with heading visible
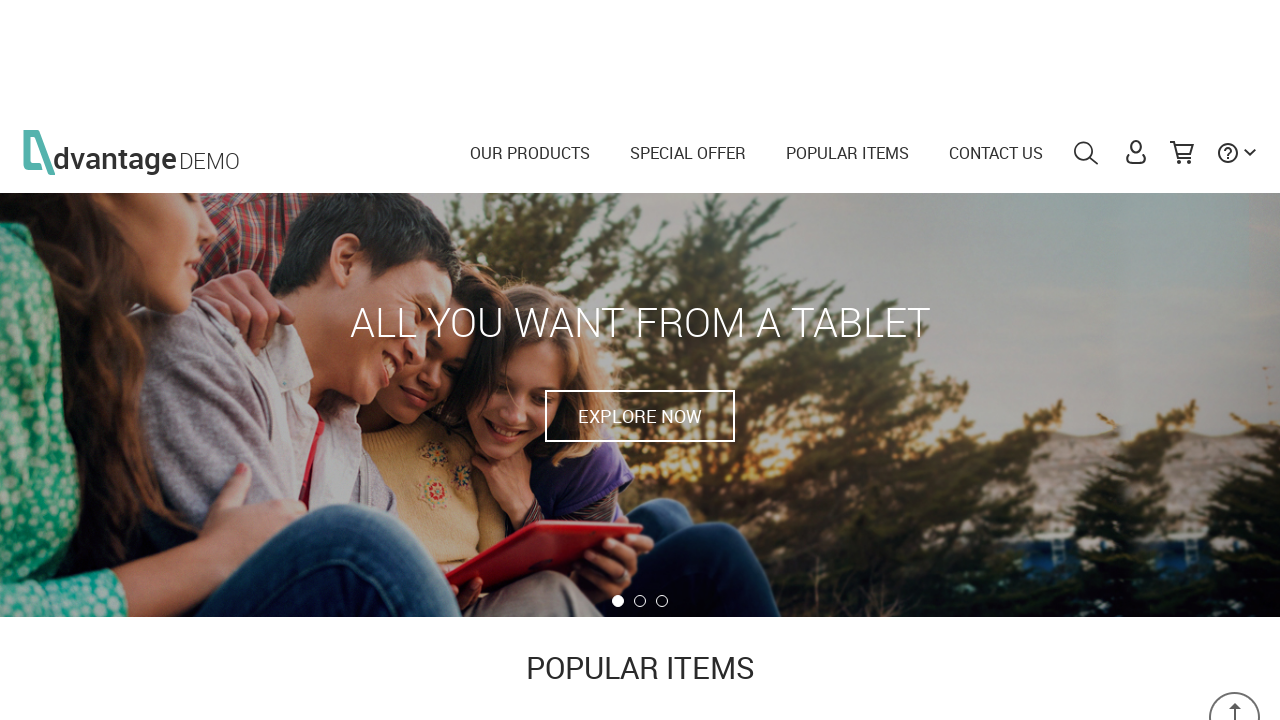

Verified CONTACT US heading is visible
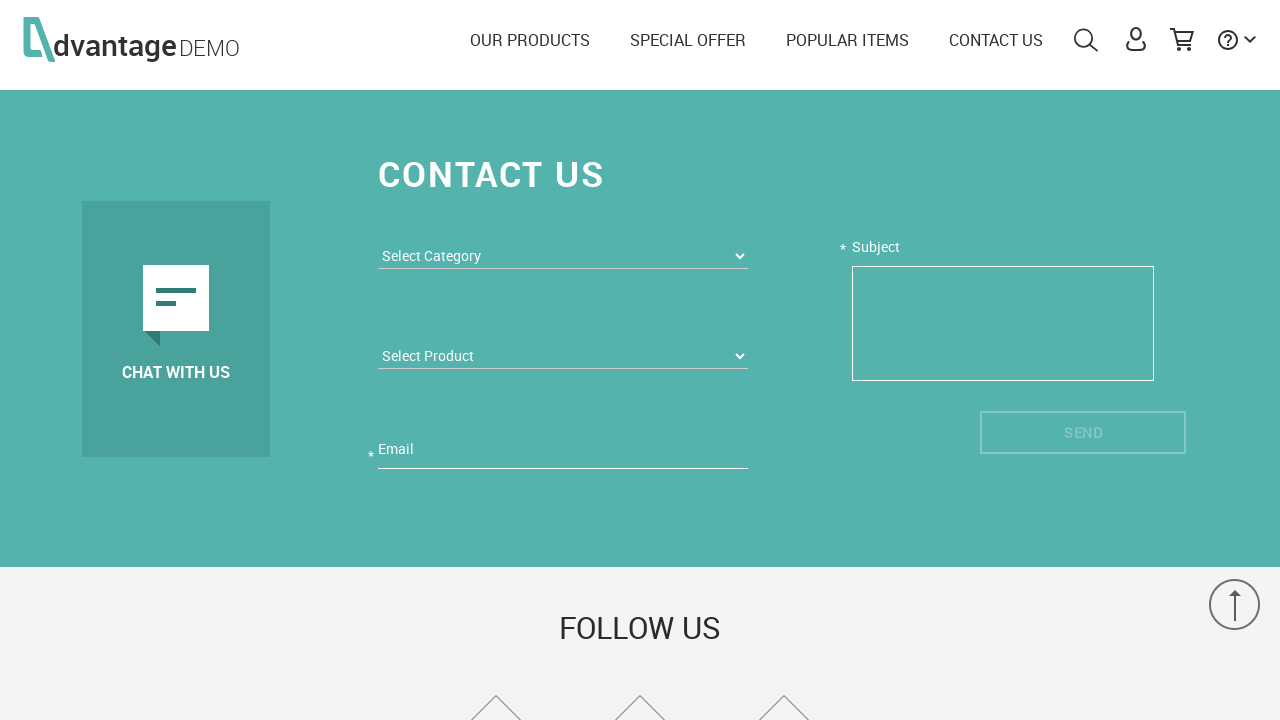

Clicked POPULAR ITEMS link in top navigation menu at (848, 33) on a:has-text('POPULAR ITEMS')
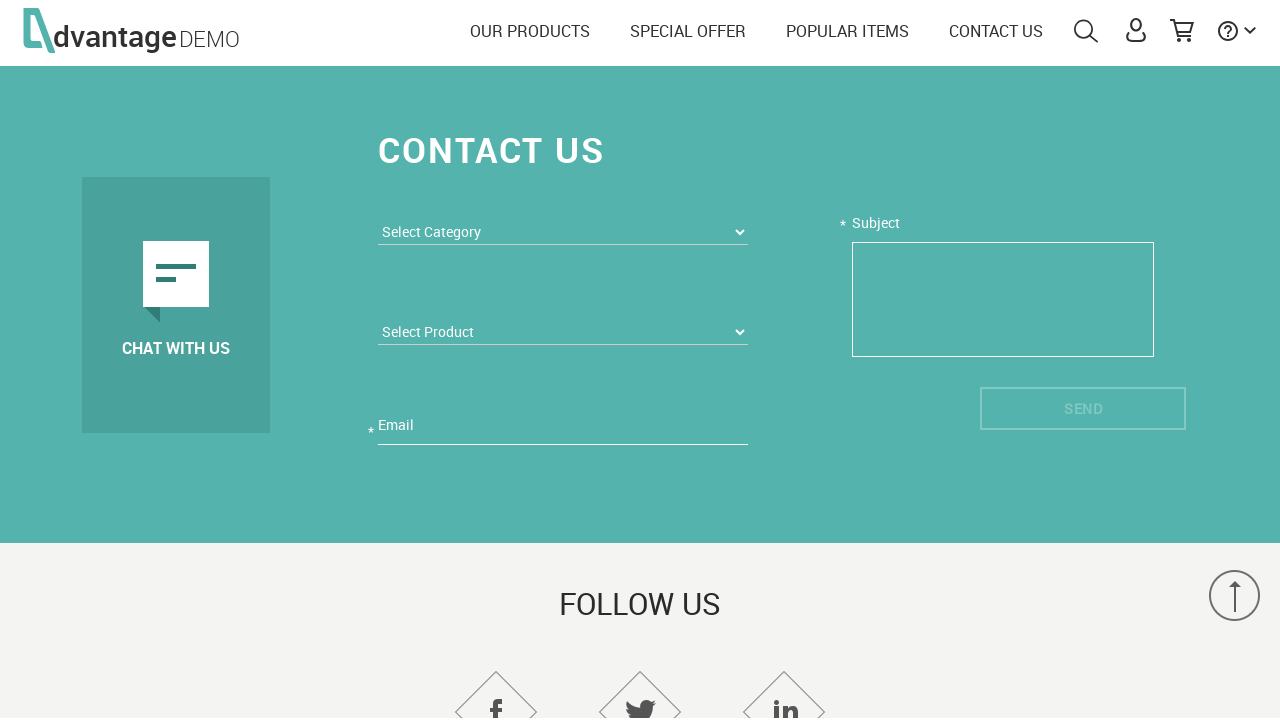

POPULAR ITEMS page loaded with heading visible
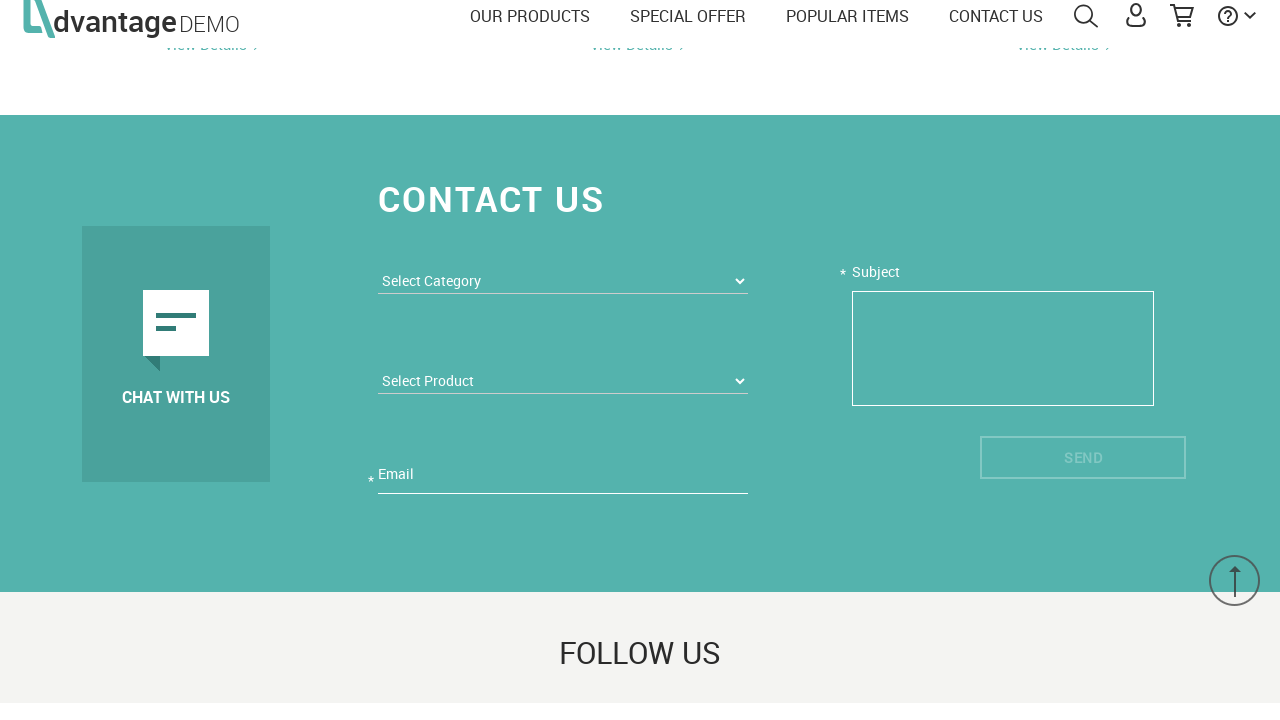

Verified POPULAR ITEMS heading is visible
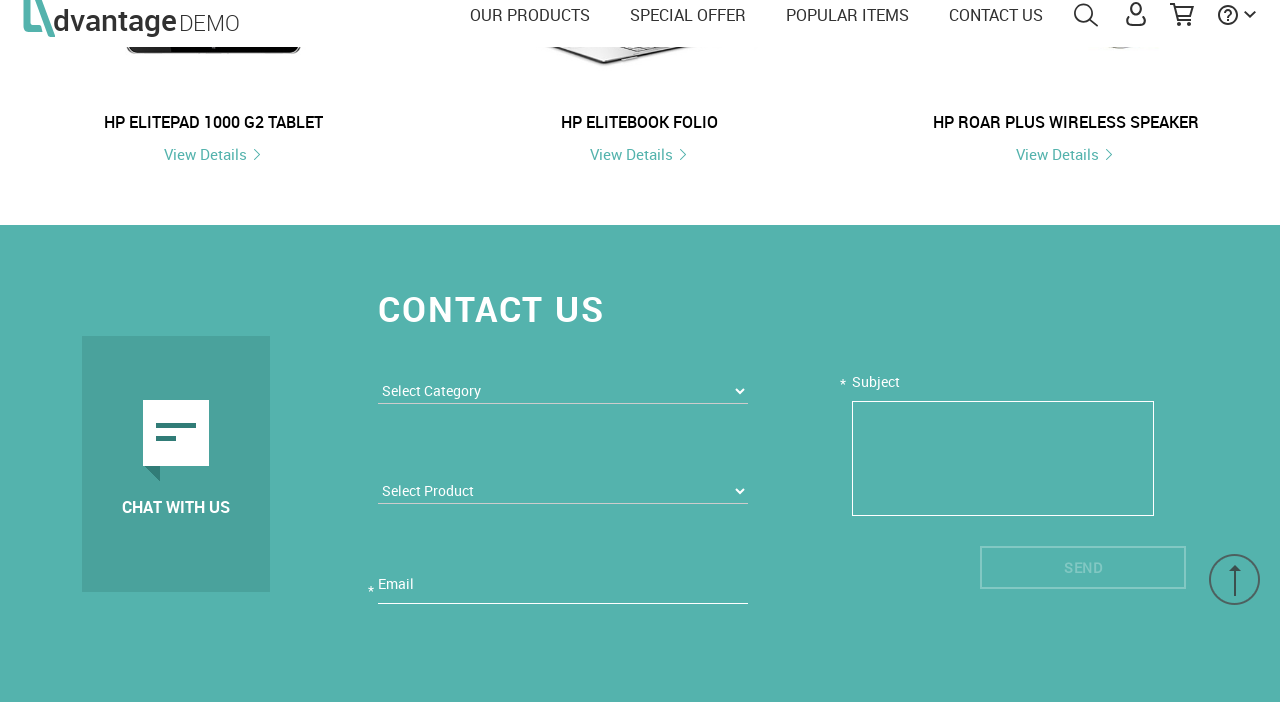

Clicked SPECIAL OFFER link in top navigation menu at (688, 33) on a:has-text('SPECIAL OFFER')
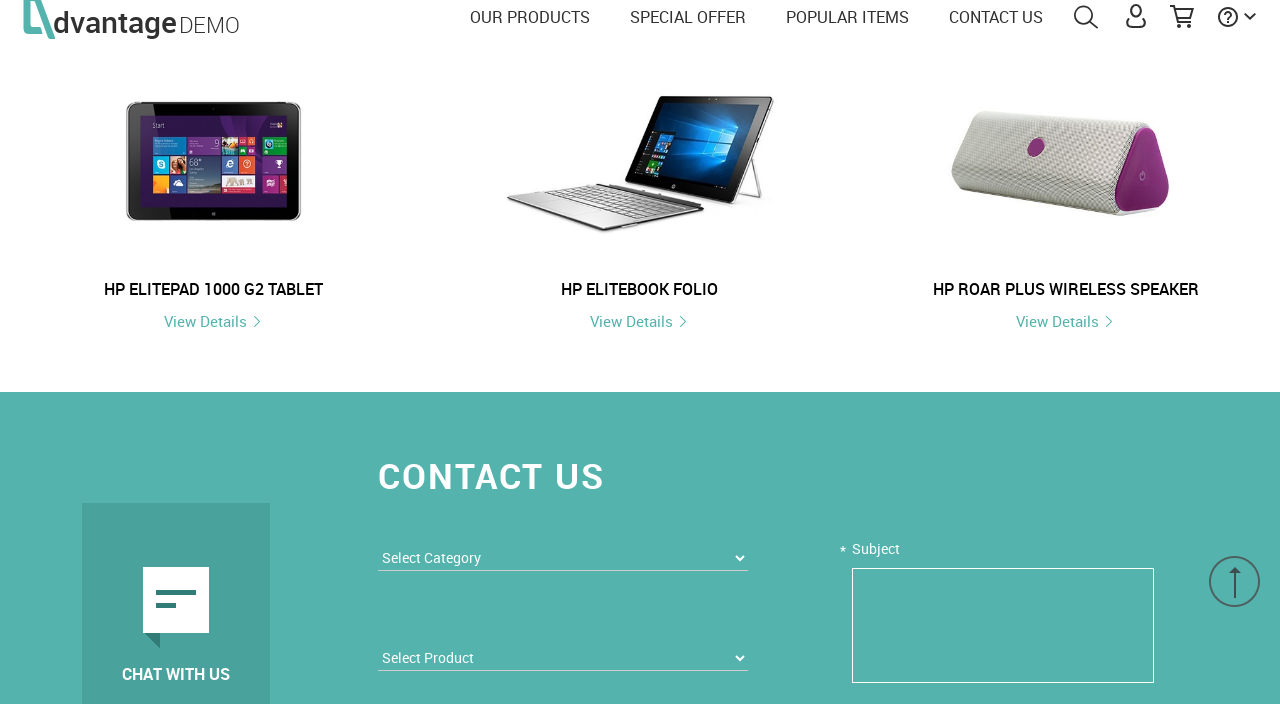

SPECIAL OFFER page loaded with heading visible
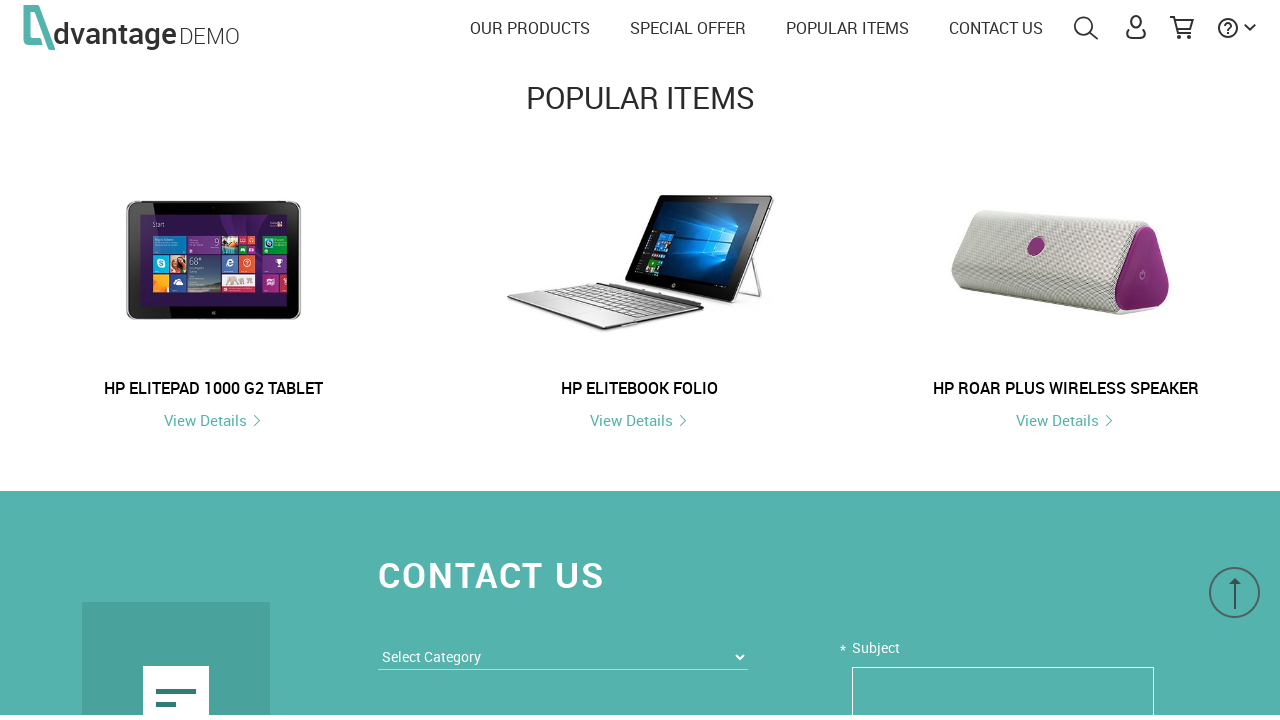

Verified SPECIAL OFFER heading is visible
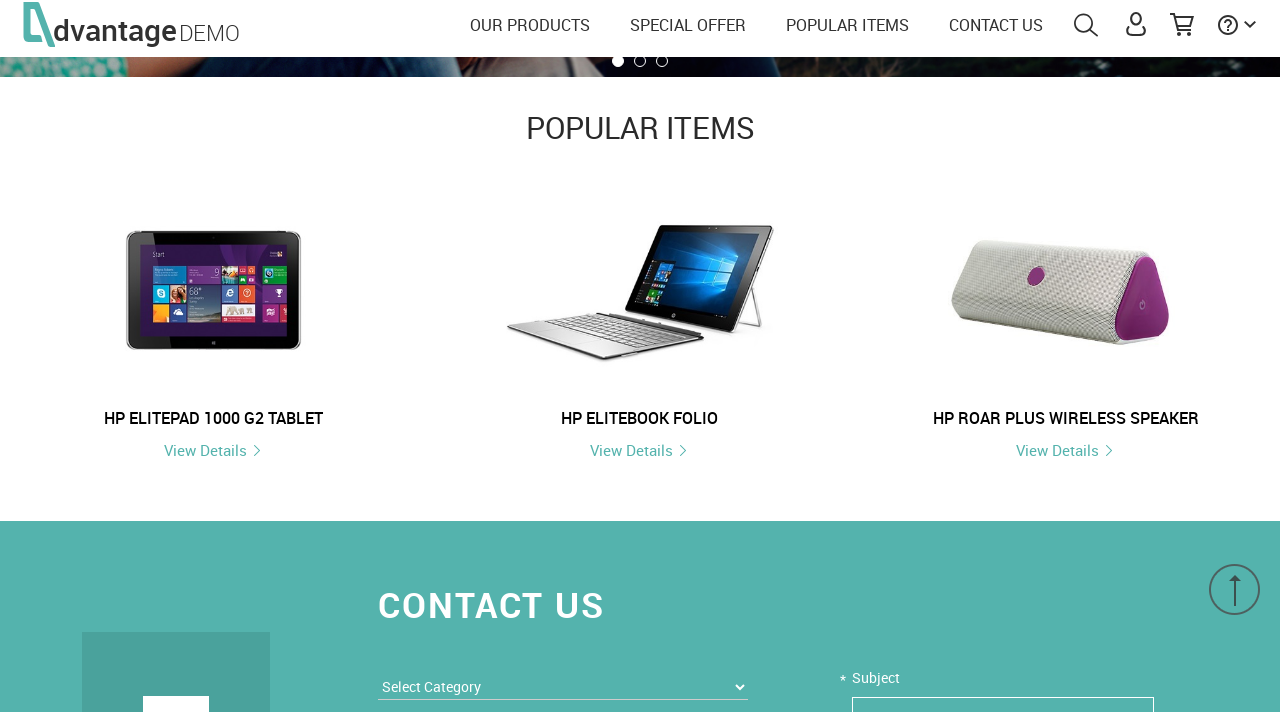

Verified main logo (Advantage) is displayed
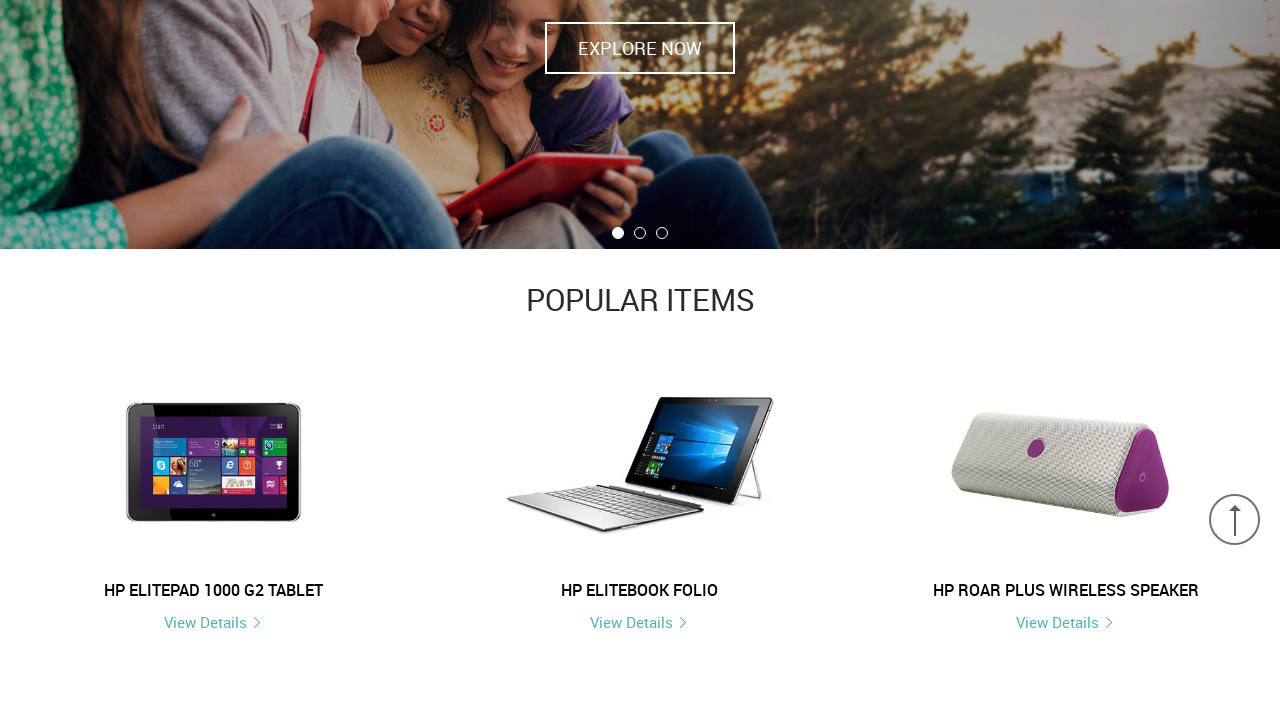

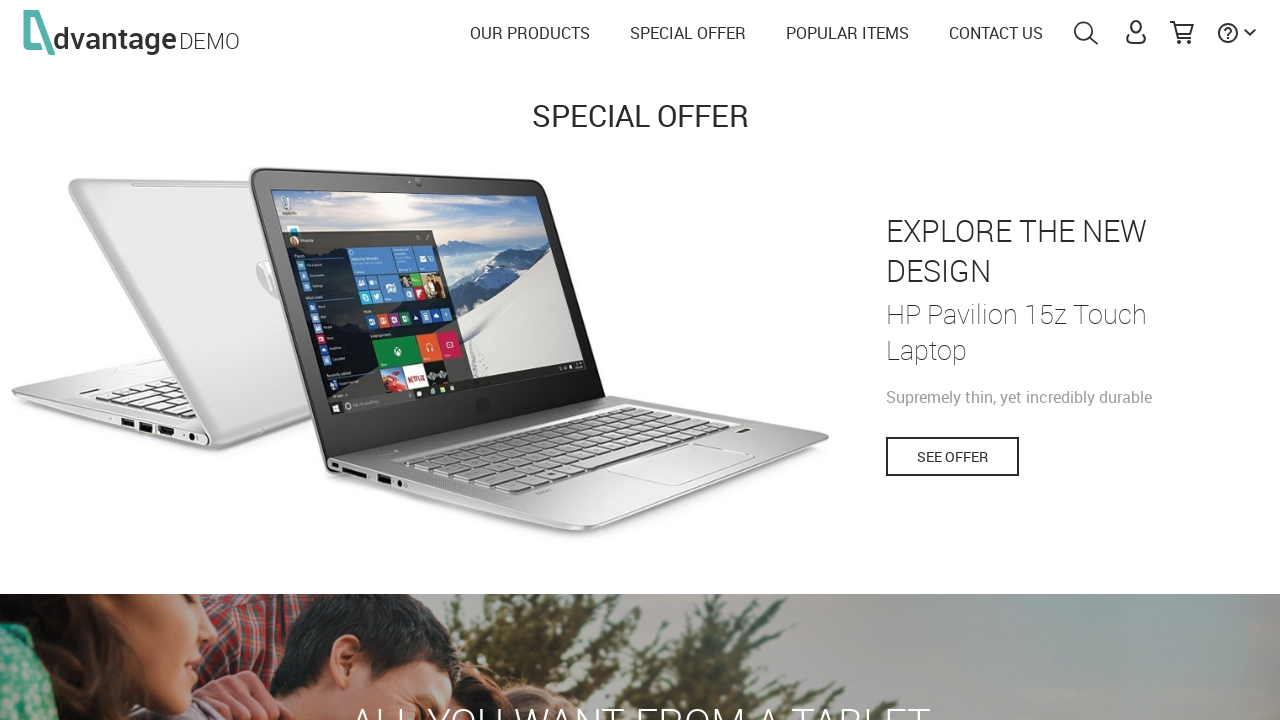